Tests JavaScript prompt alert by clicking a button to trigger it, entering text into the prompt, and accepting it.

Starting URL: http://the-internet.herokuapp.com/javascript_alerts

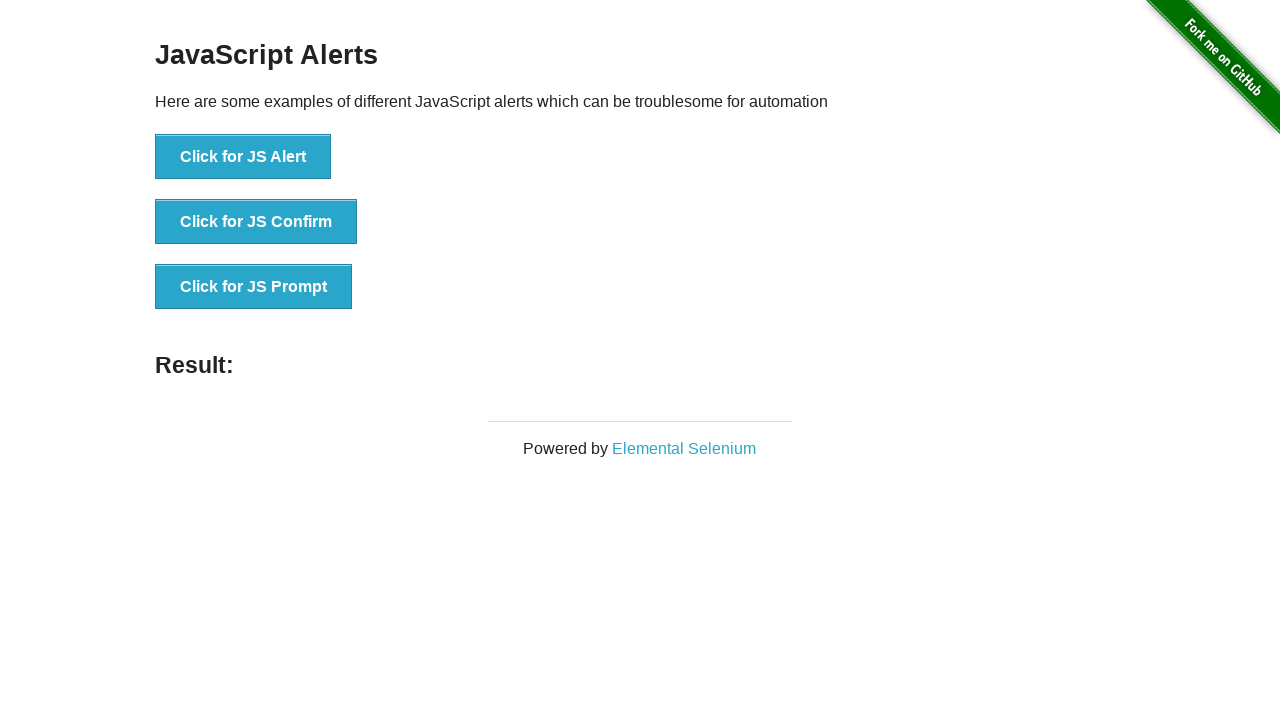

Set up dialog handler to accept prompt with text 'Everything is OK!'
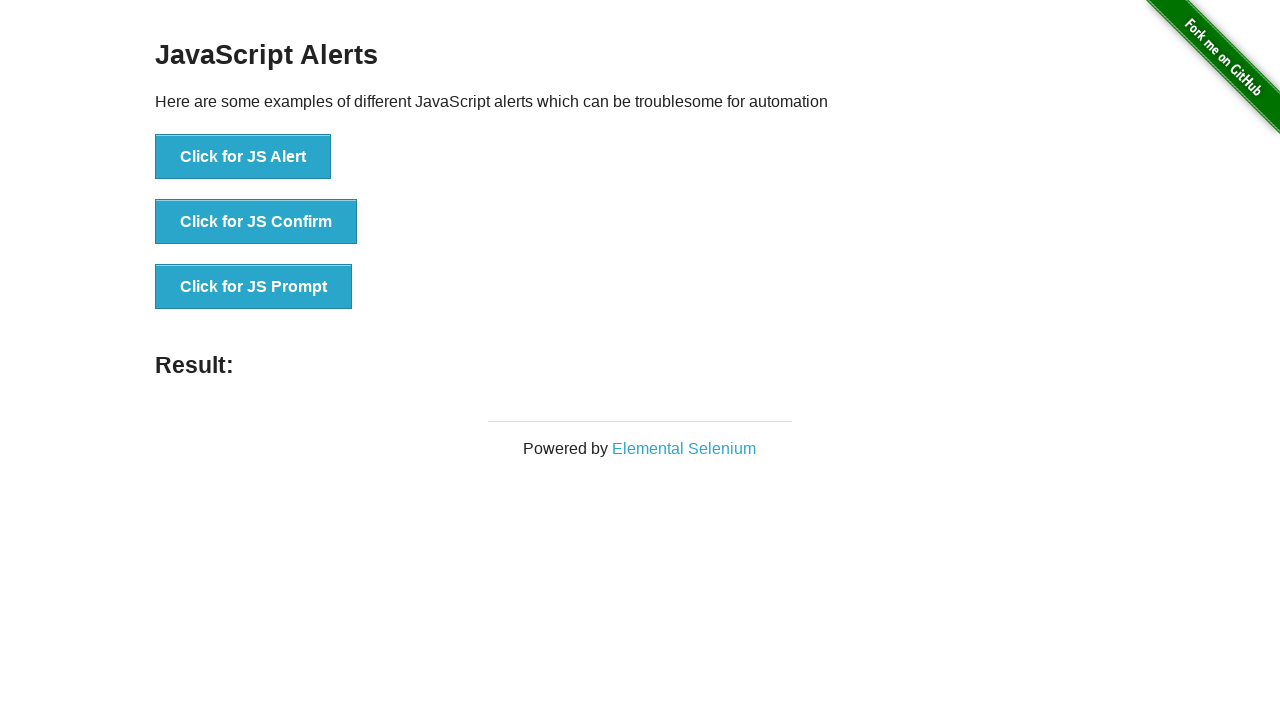

Clicked button to trigger JavaScript prompt alert at (254, 287) on xpath=//button[. = 'Click for JS Prompt']
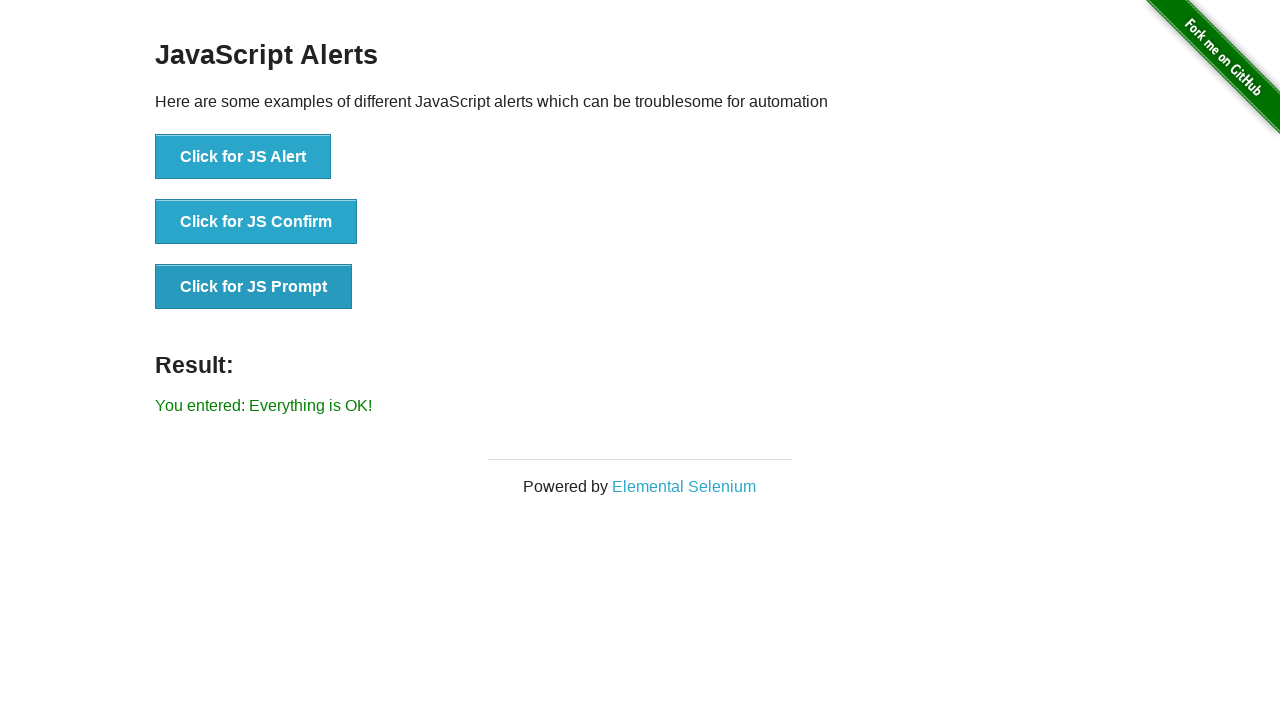

Result element displayed after prompt was accepted
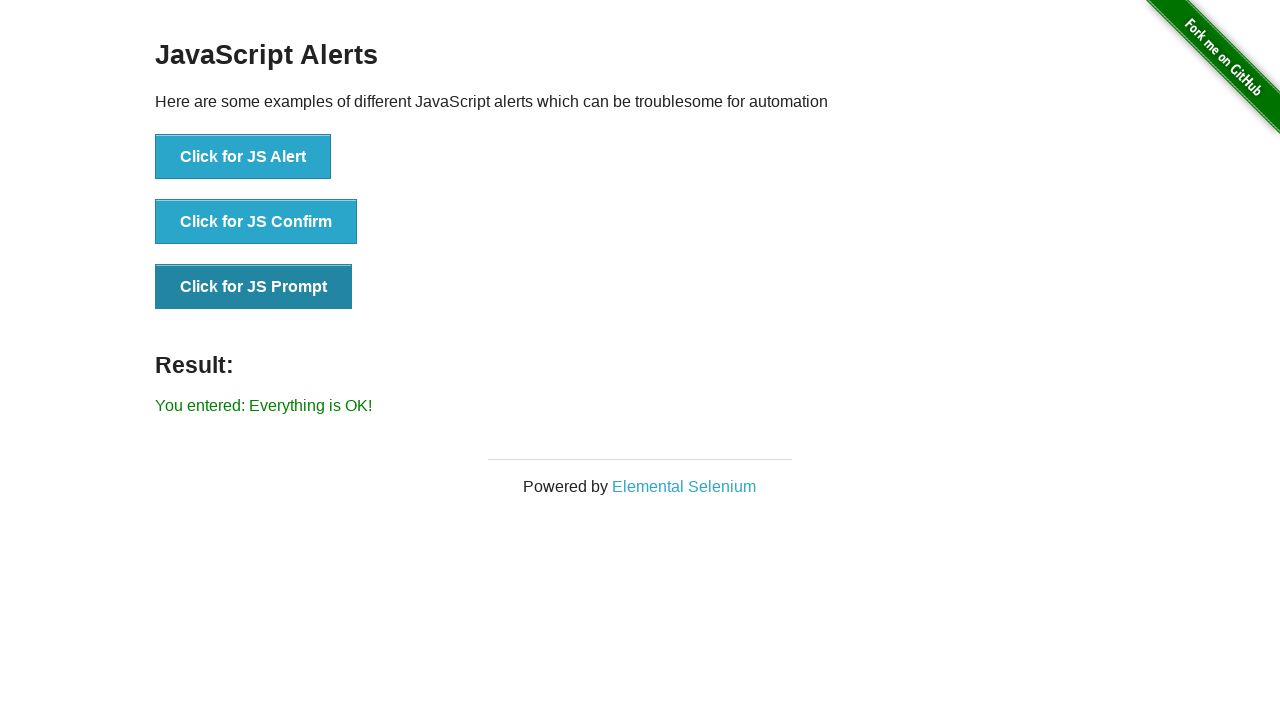

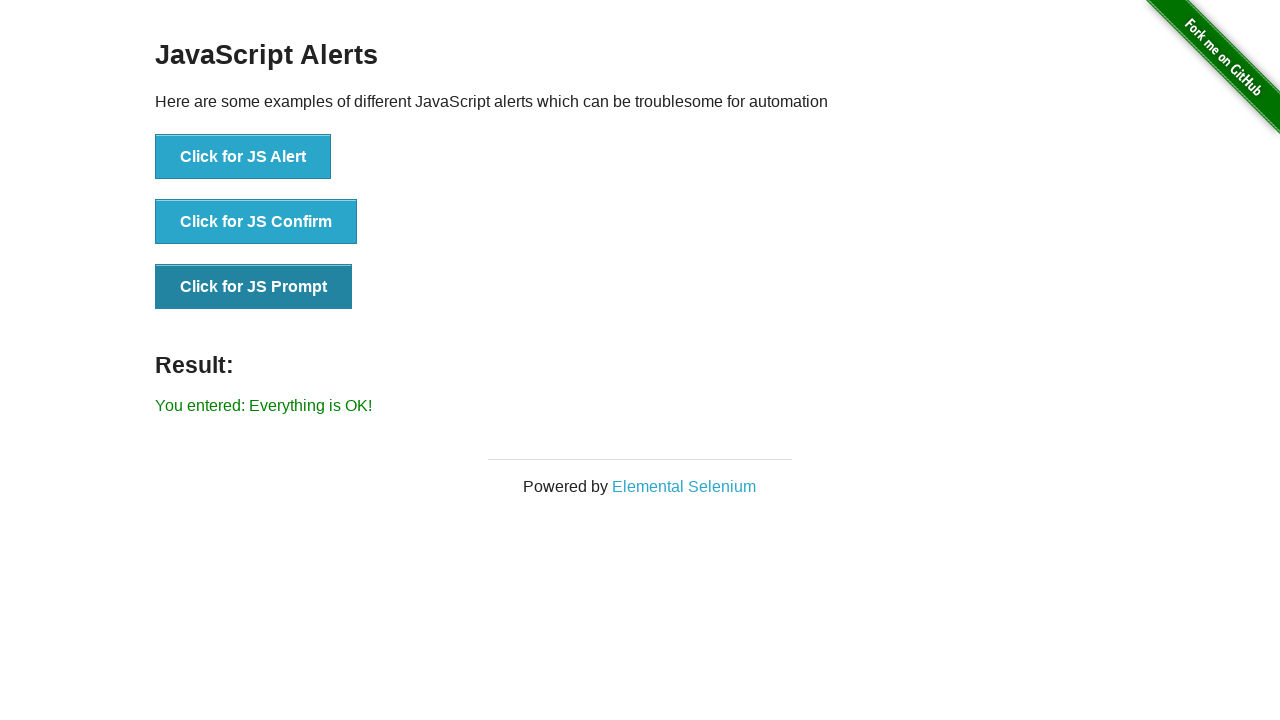